Simple test that navigates to Rahul Shetty Academy homepage and verifies the page loads successfully

Starting URL: https://rahulshettyacademy.com/

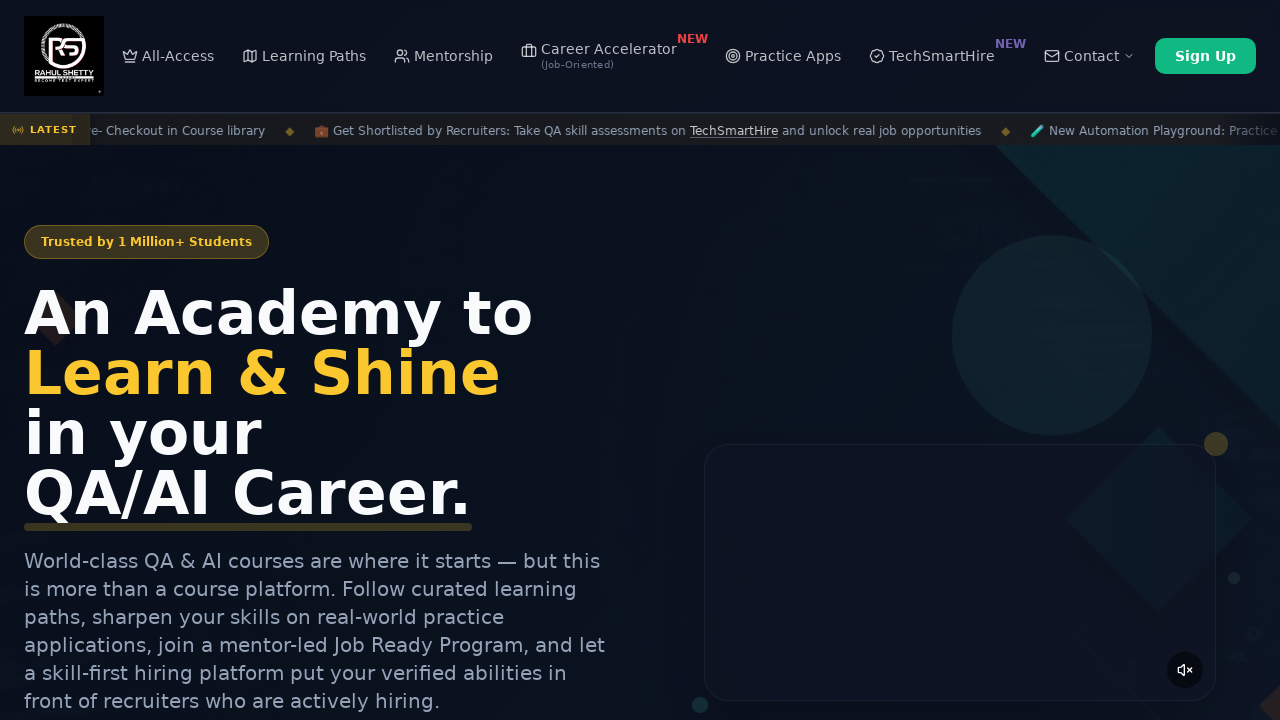

Navigated to Rahul Shetty Academy homepage
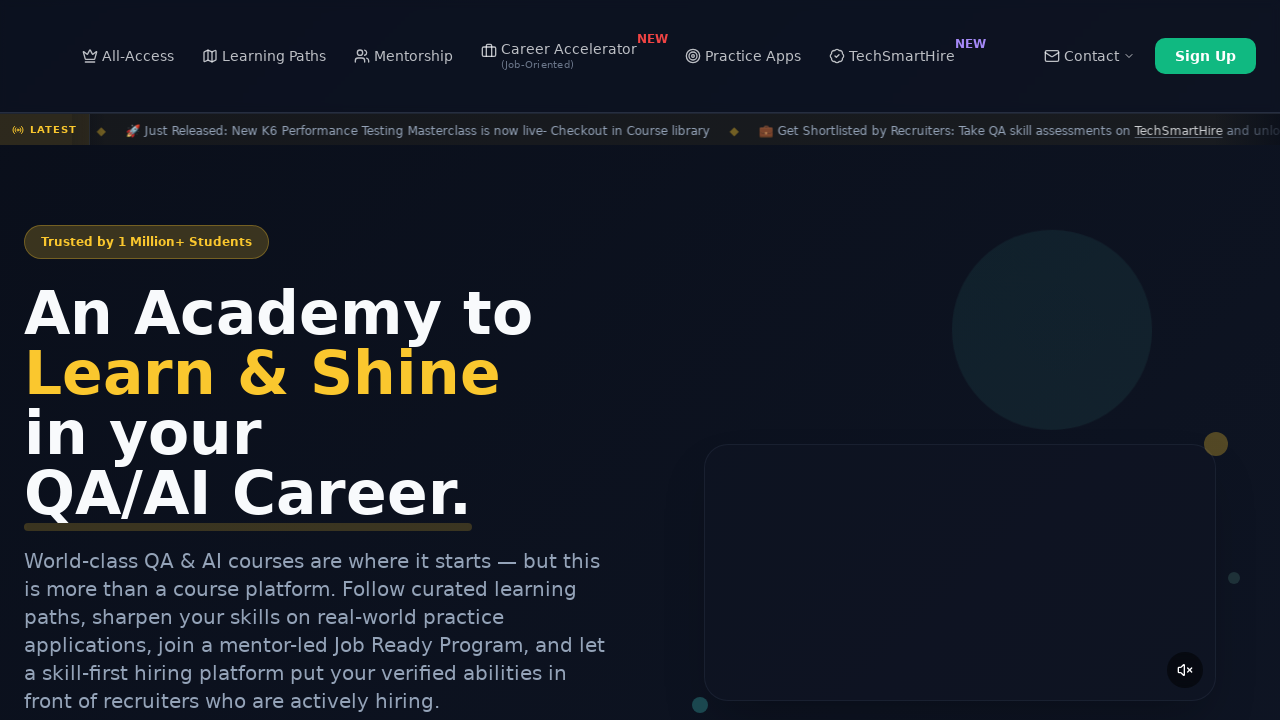

Page DOM content loaded successfully
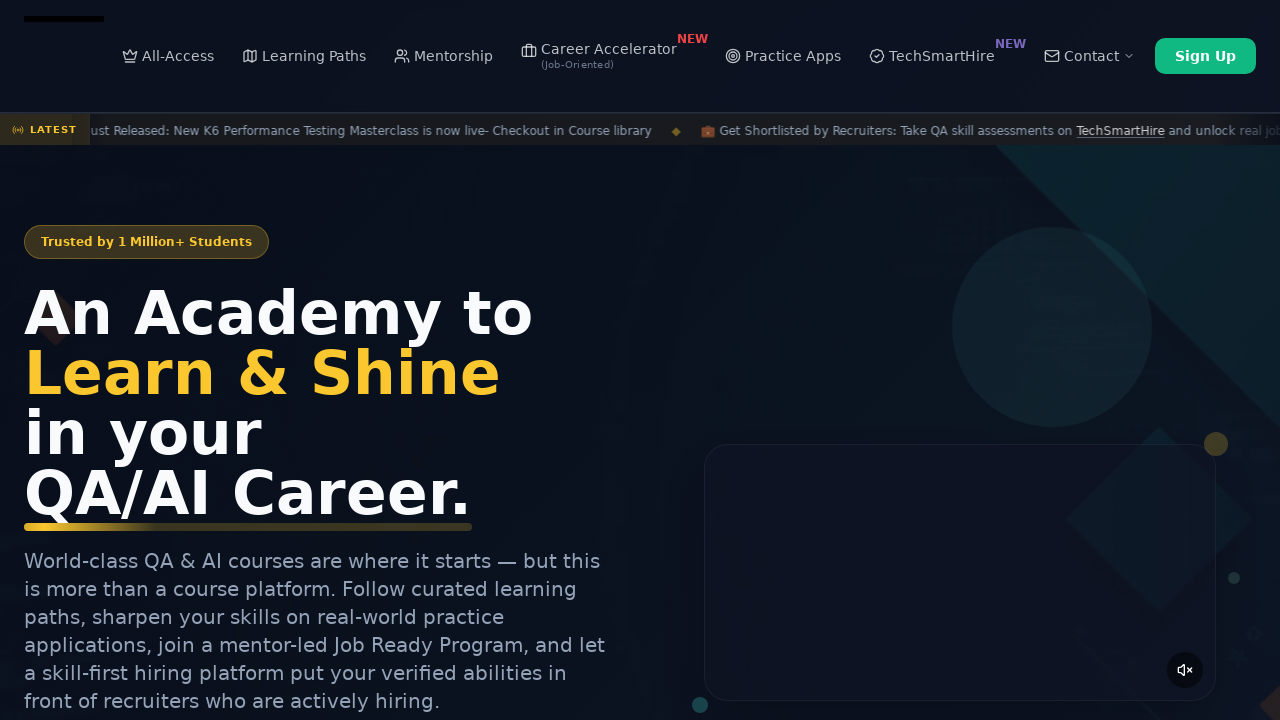

Verified page has a non-empty title
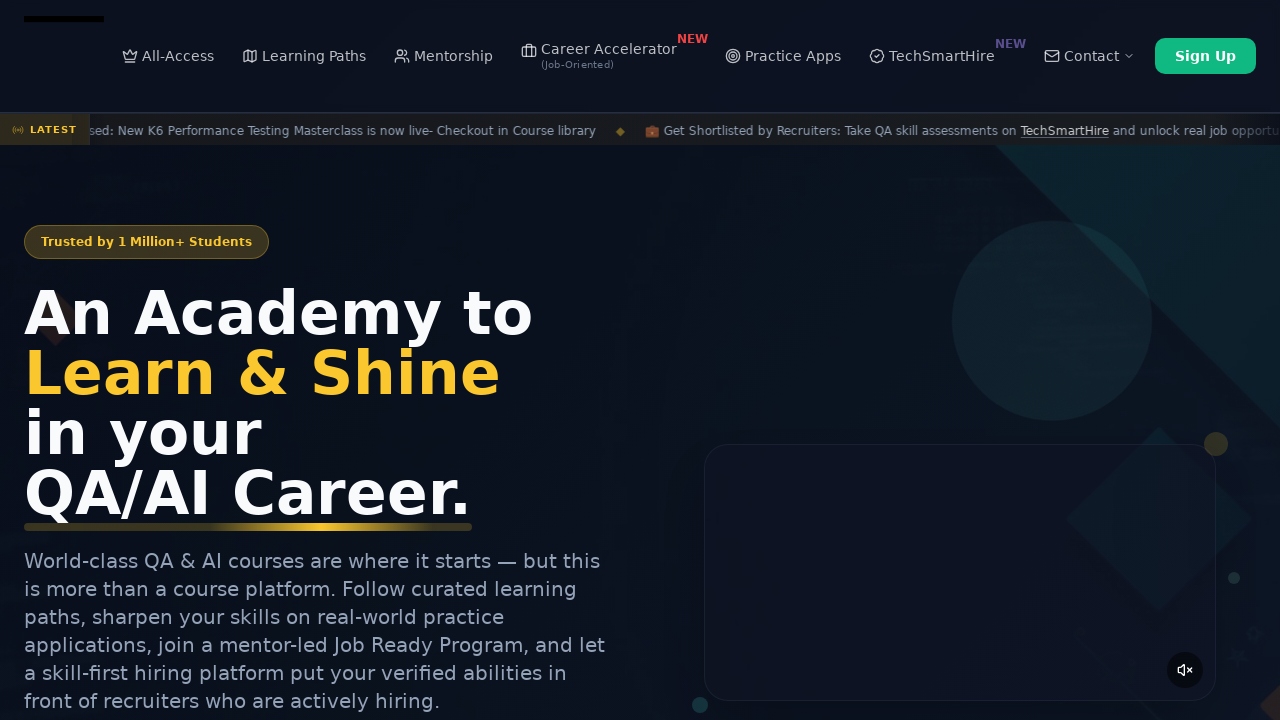

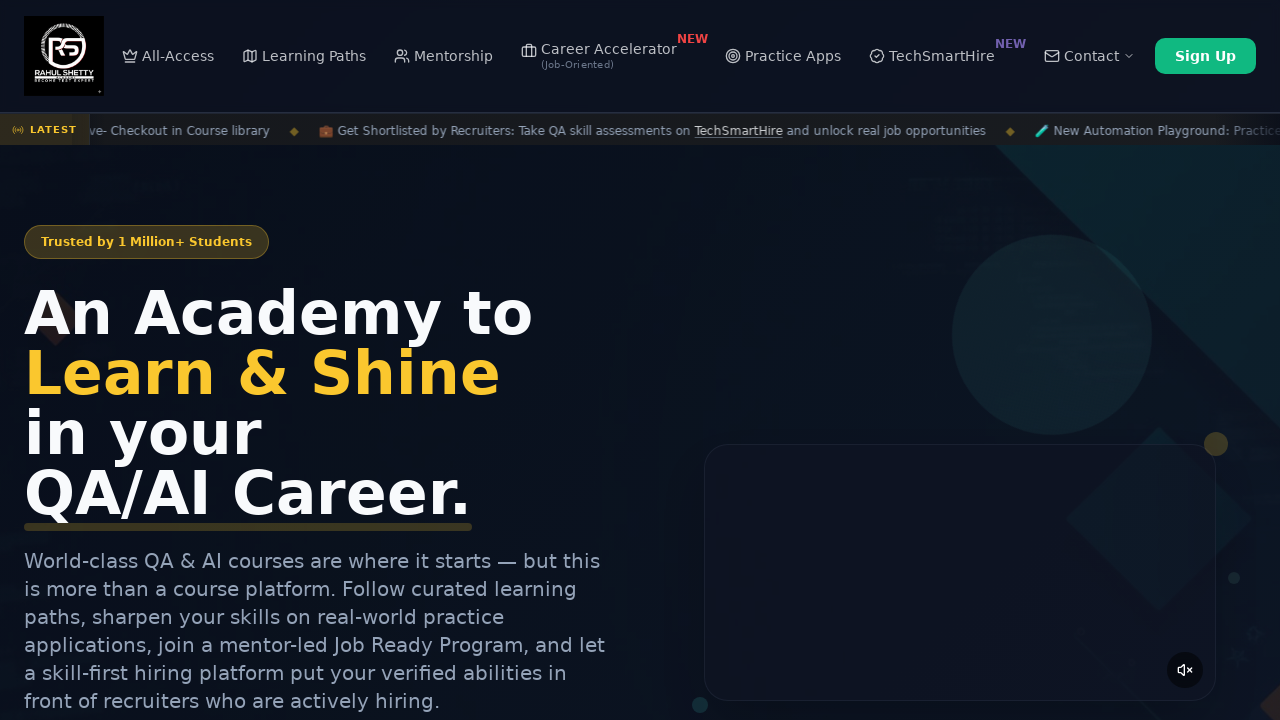